Navigates to the Playwright homepage, verifies the page title contains "Playwright", clicks on a navigation link, and verifies navigation to the Installation page

Starting URL: https://playwright.dev

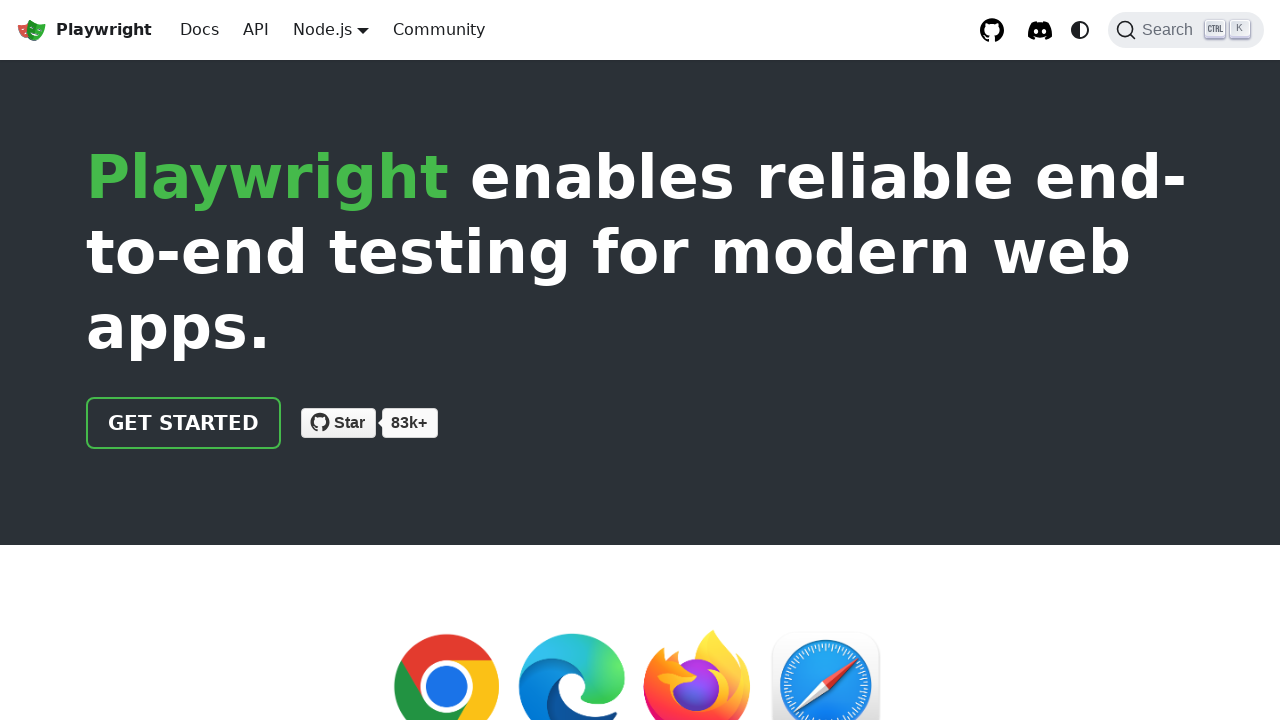

Verified page title contains 'Playwright'
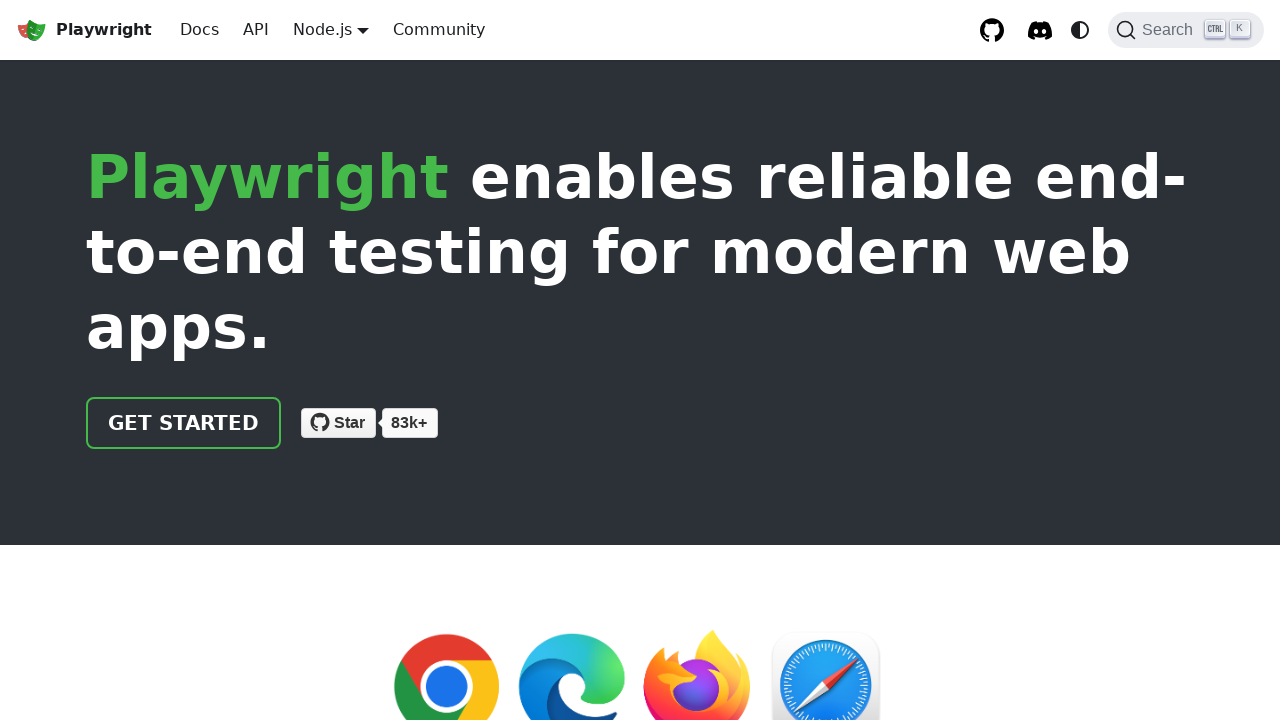

Clicked on navigation link to access documentation at (184, 423) on xpath=//html/body/div/div[2]/header/div/div/a
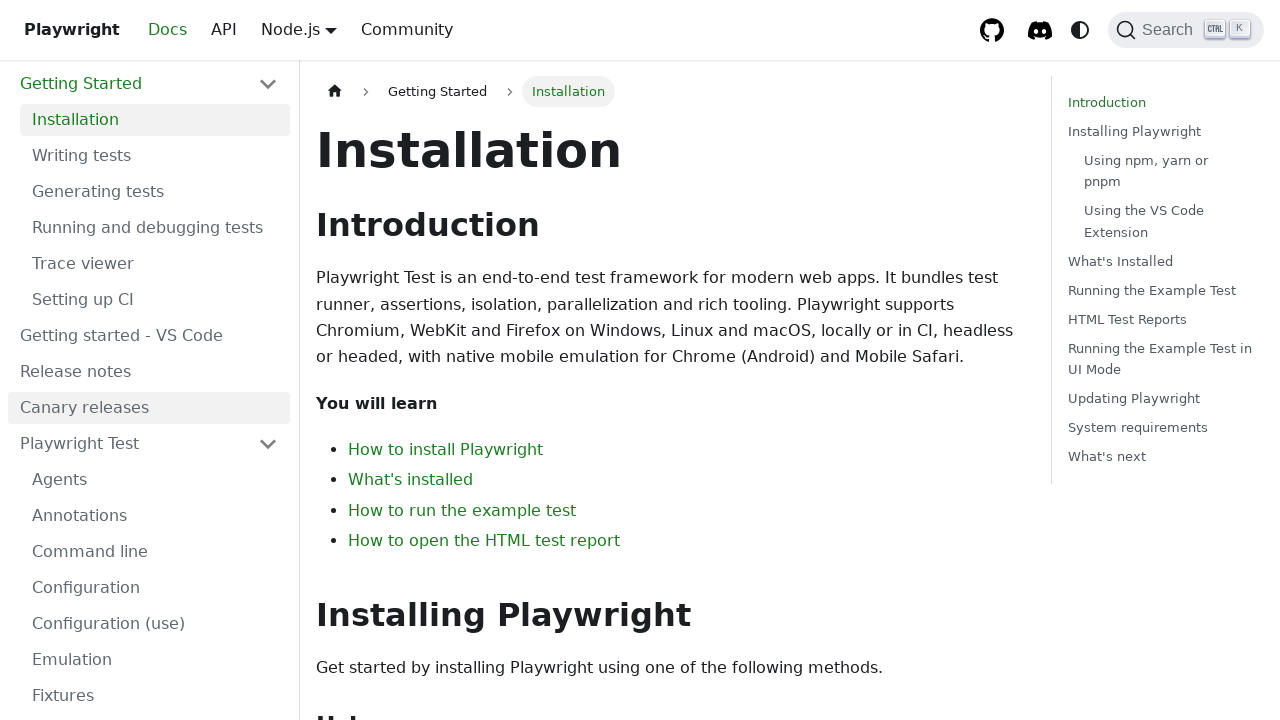

Verified successful navigation to Installation page
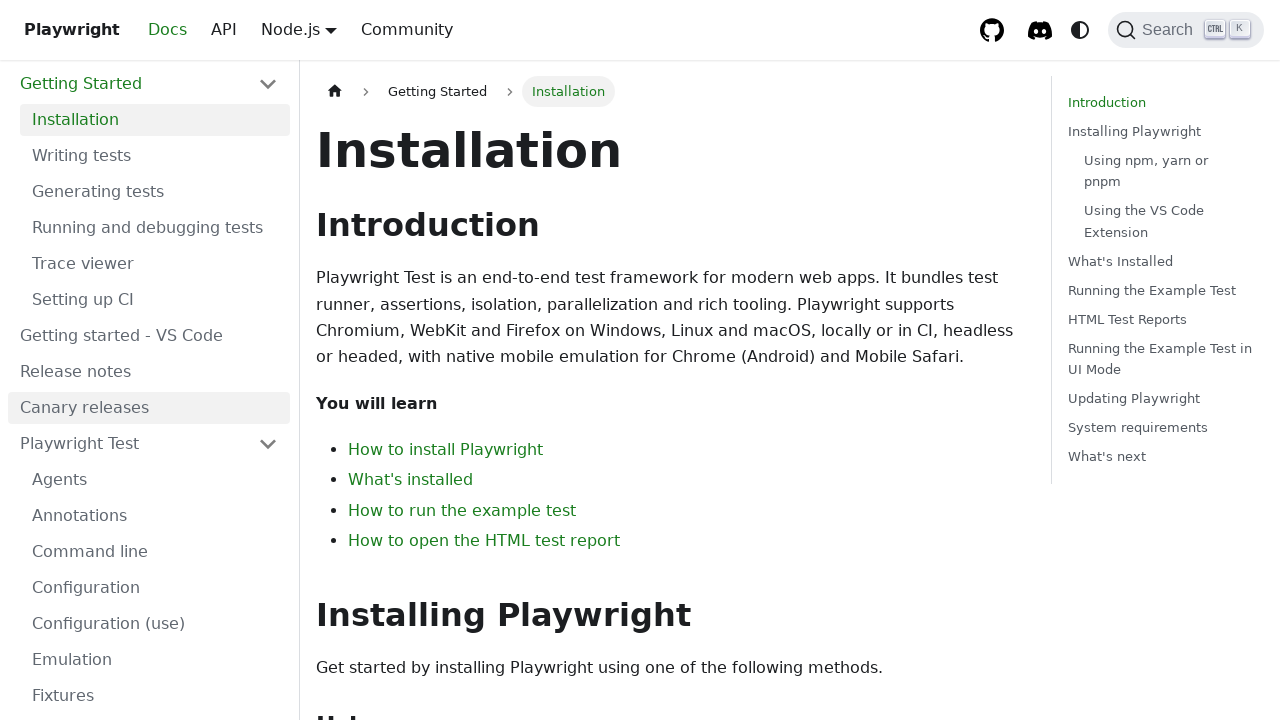

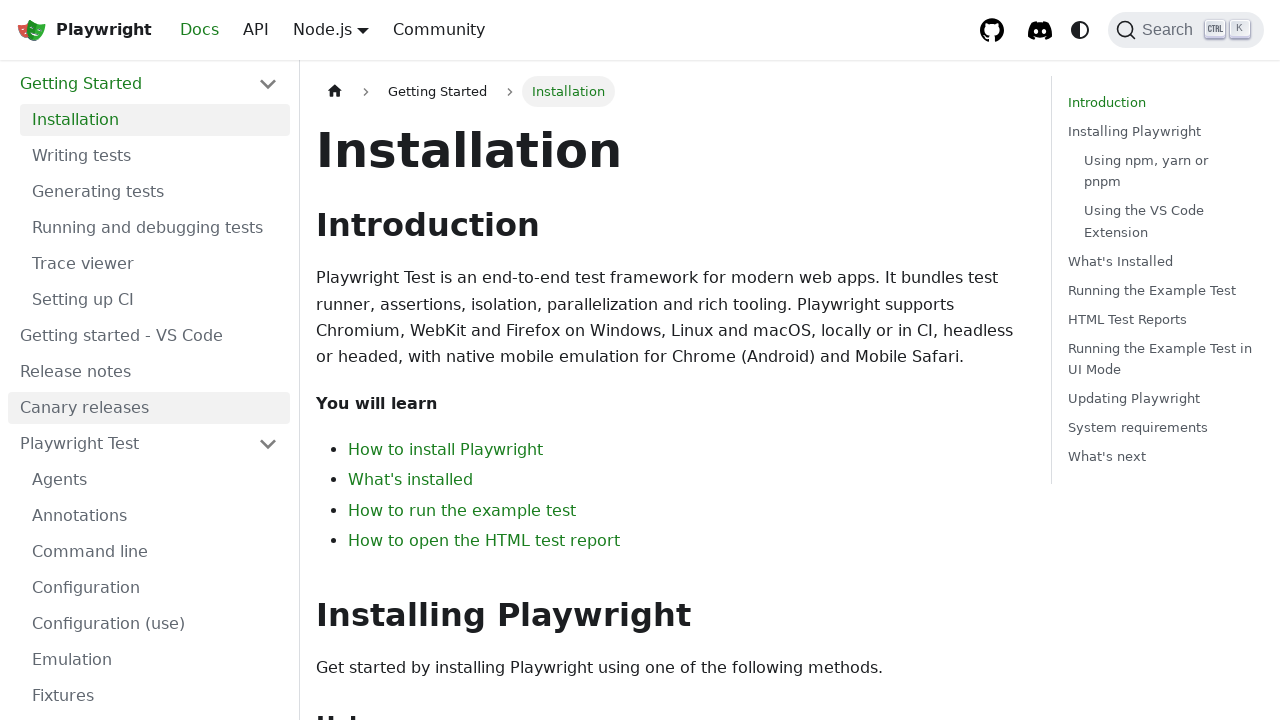